Tests hover functionality by hovering over an avatar and verifying that a caption with additional user information appears.

Starting URL: http://the-internet.herokuapp.com/hovers

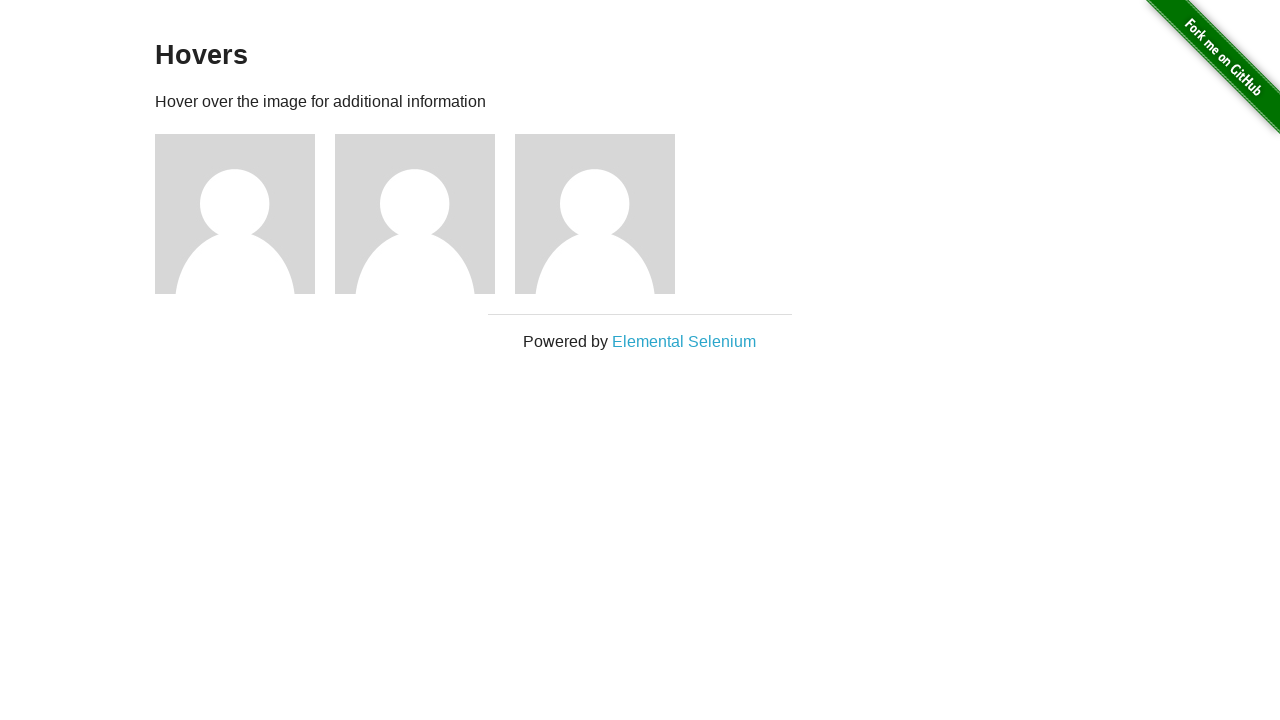

Navigated to hovers page
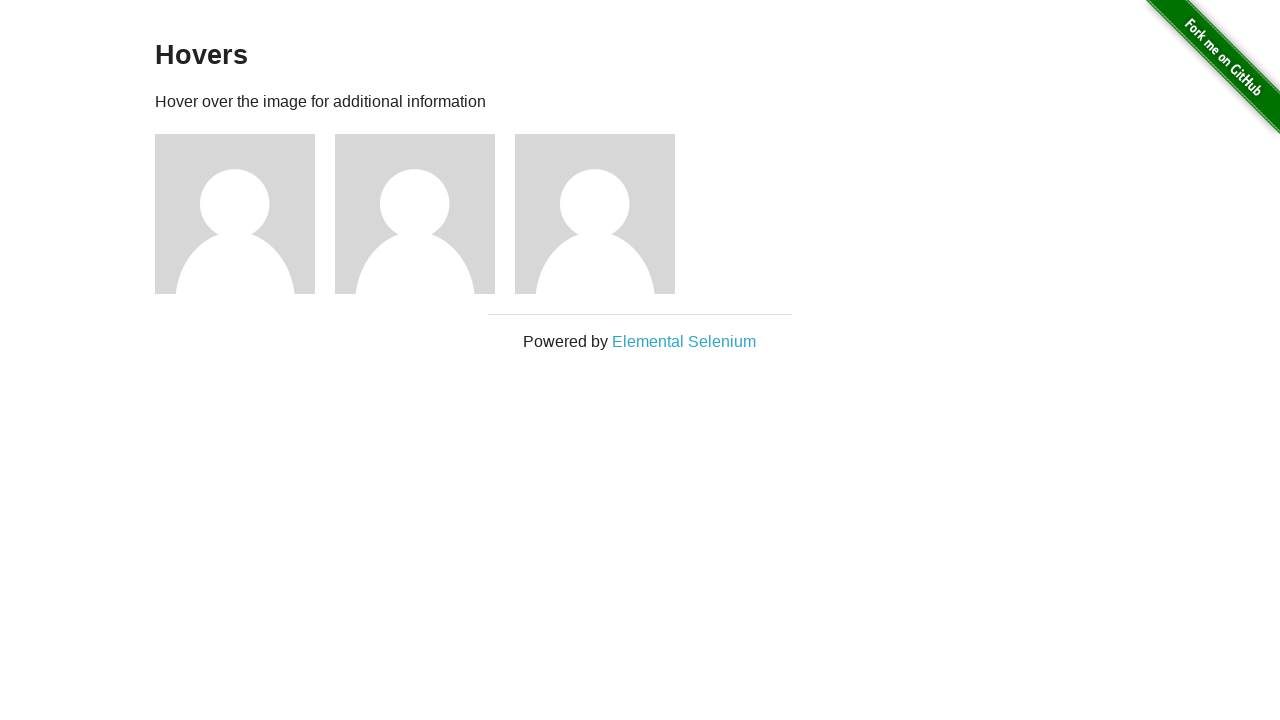

Hovered over the first avatar at (245, 214) on .figure >> nth=0
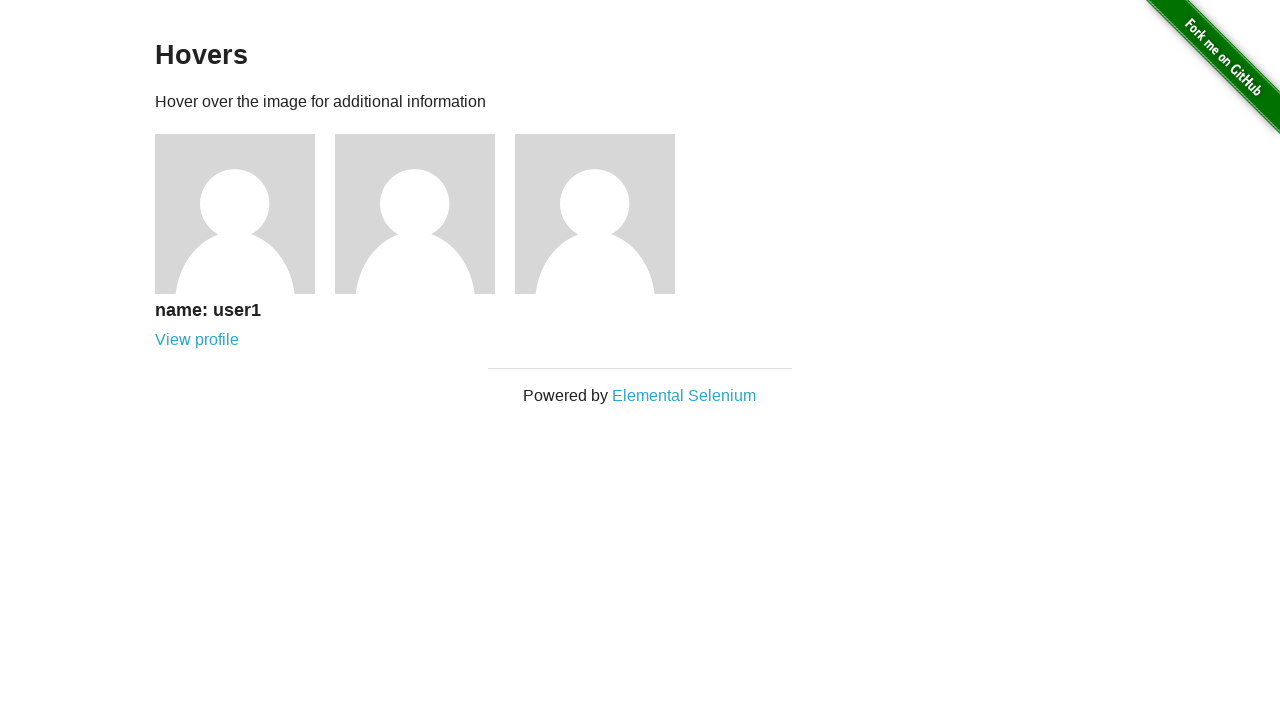

Verified that caption is visible after hovering
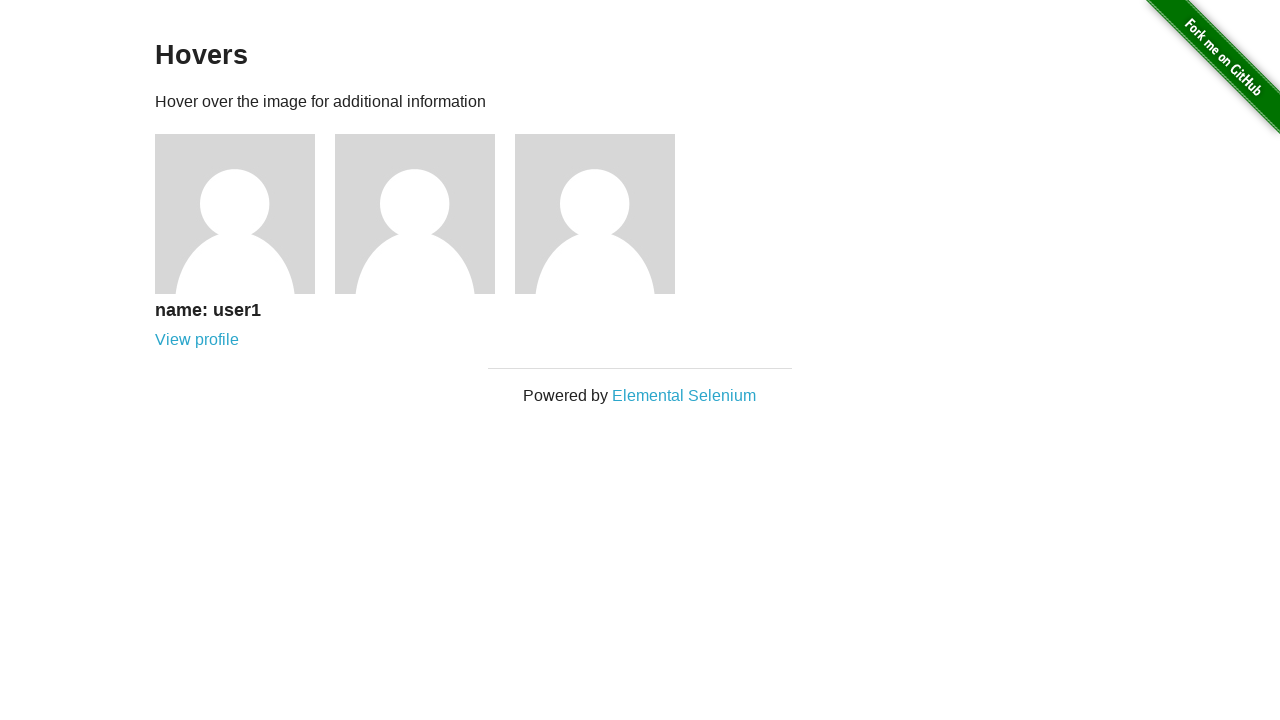

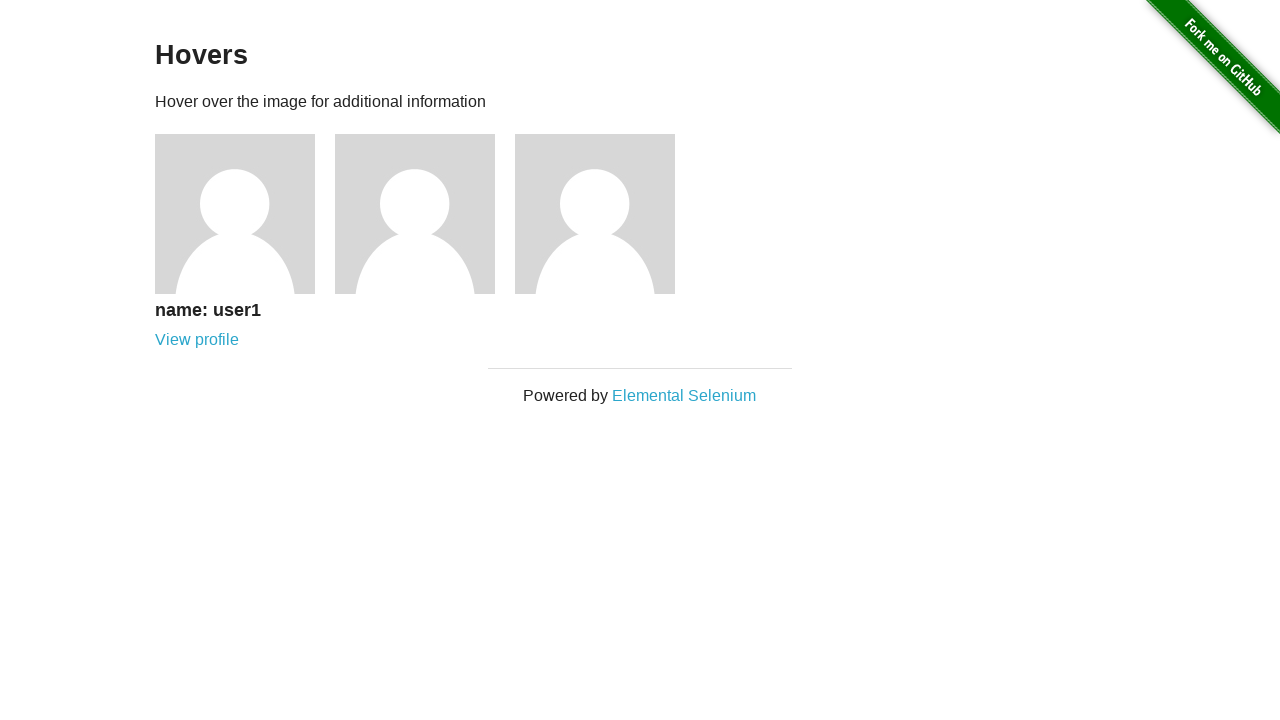